Clicks on the Web form link from the home page and verifies navigation to the web form page with correct URL and title

Starting URL: https://bonigarcia.dev/selenium-webdriver-java

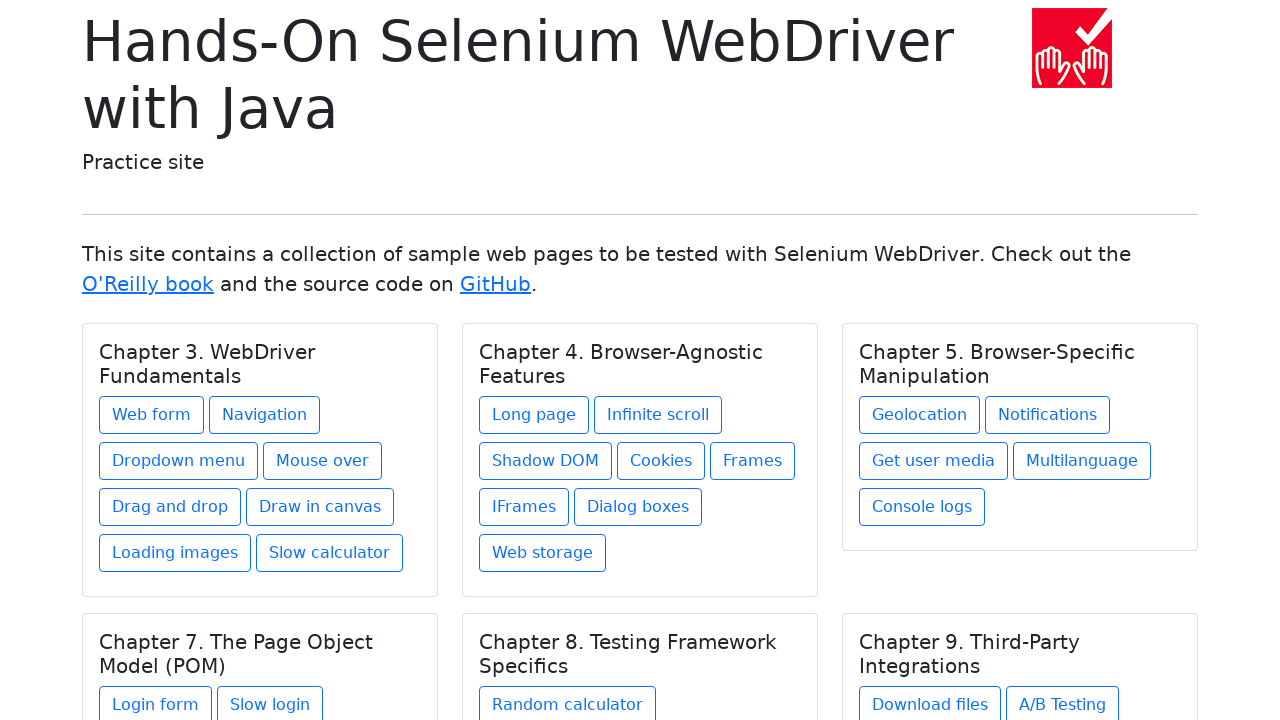

Clicked on the Web form link from Chapter 3 section at (152, 415) on xpath=//h5[text() = 'Chapter 3. WebDriver Fundamentals']/../a[contains(@href, 'w
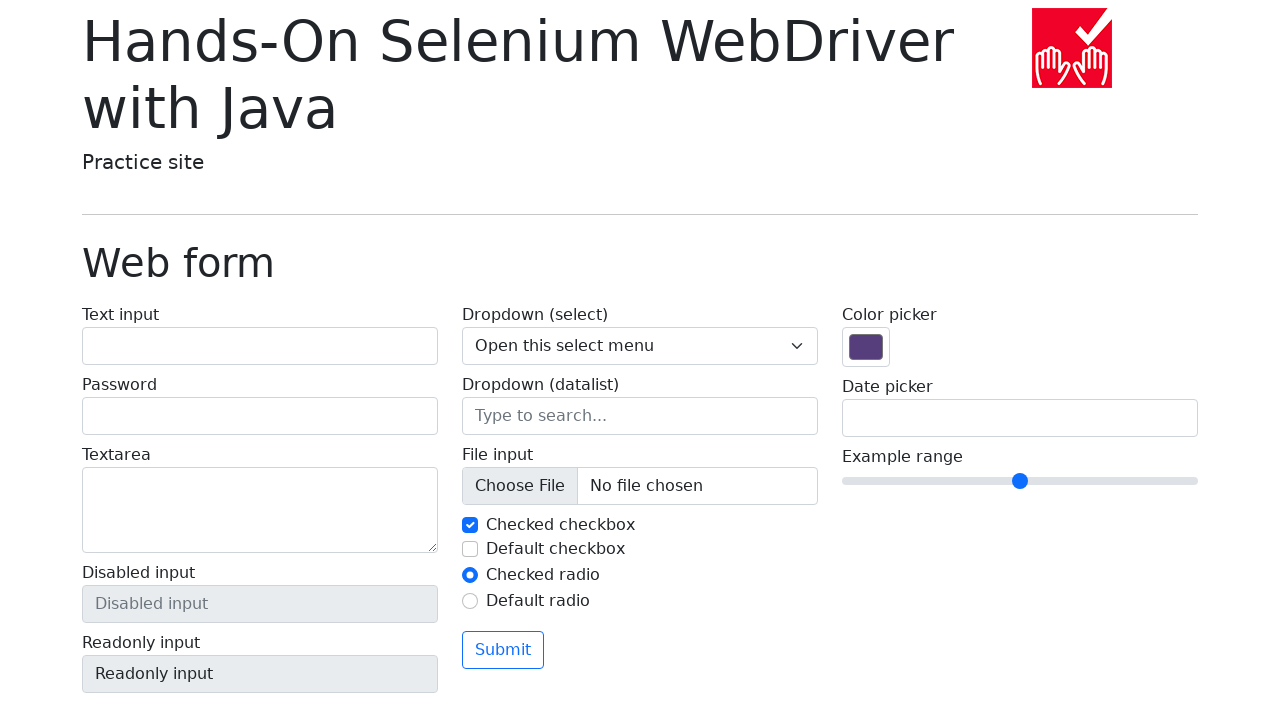

Waited for navigation to web-form.html page
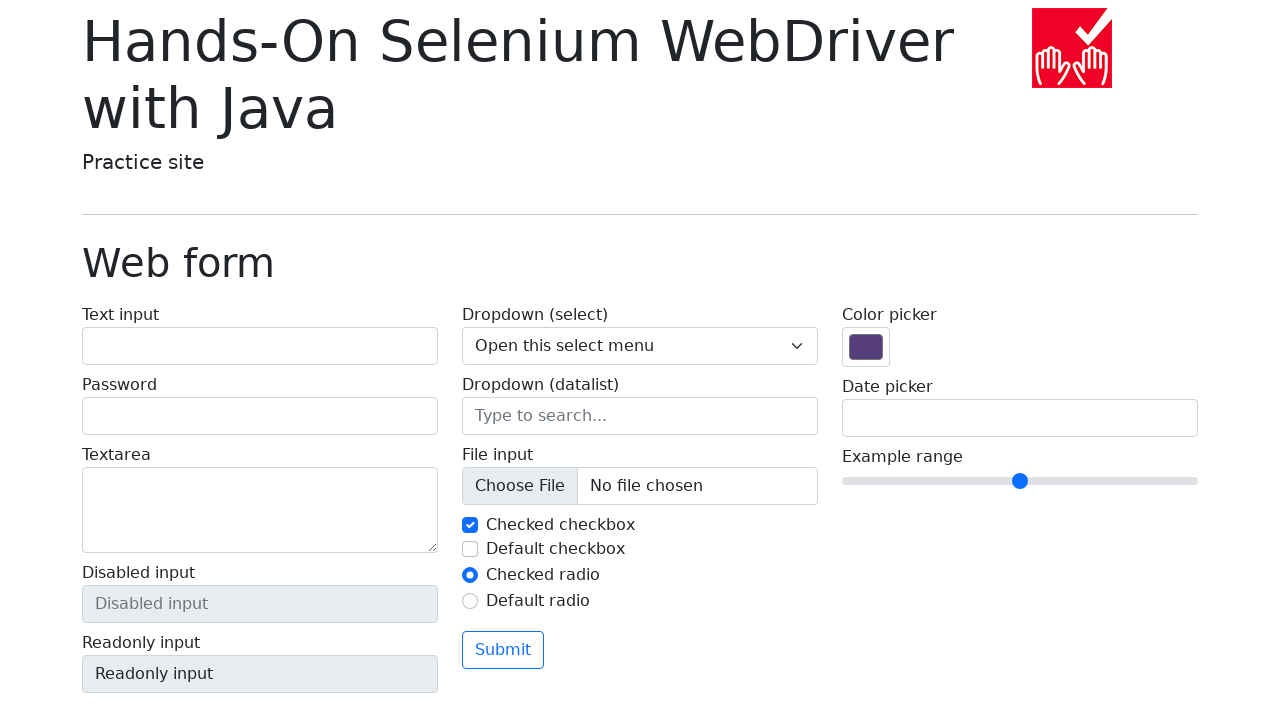

Verified current URL matches expected web-form URL
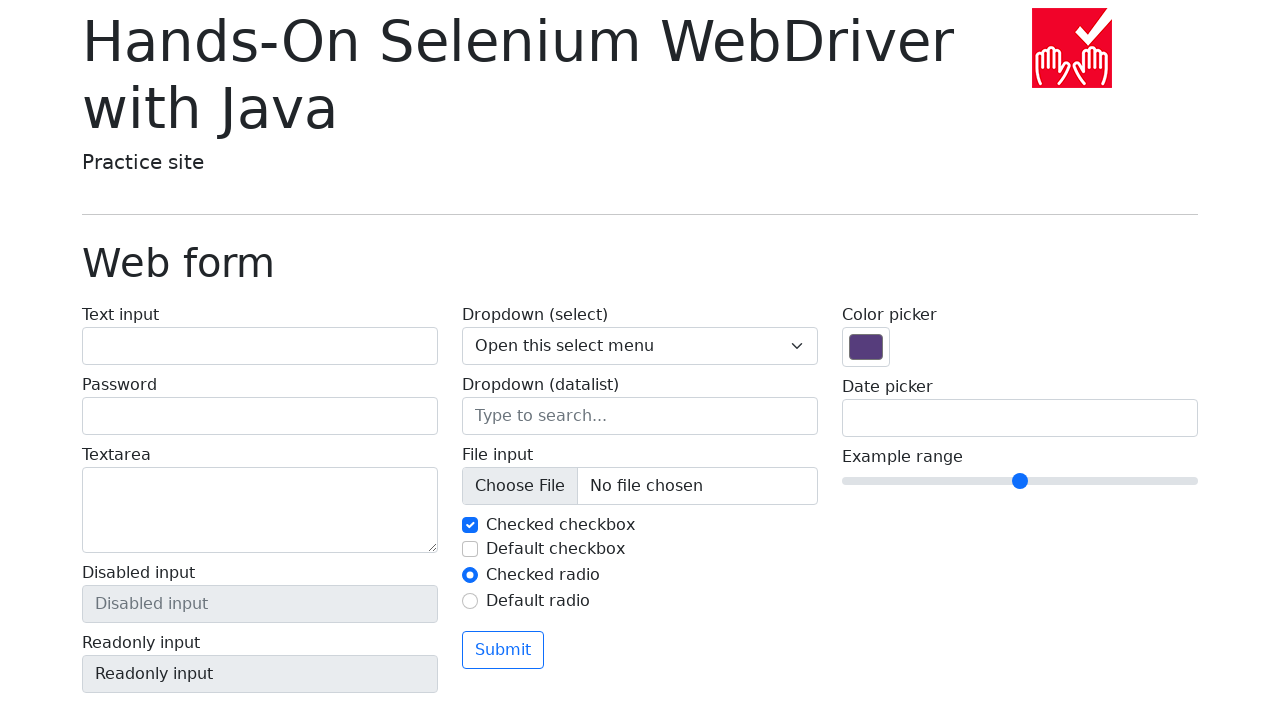

Verified page title element contains 'Web form'
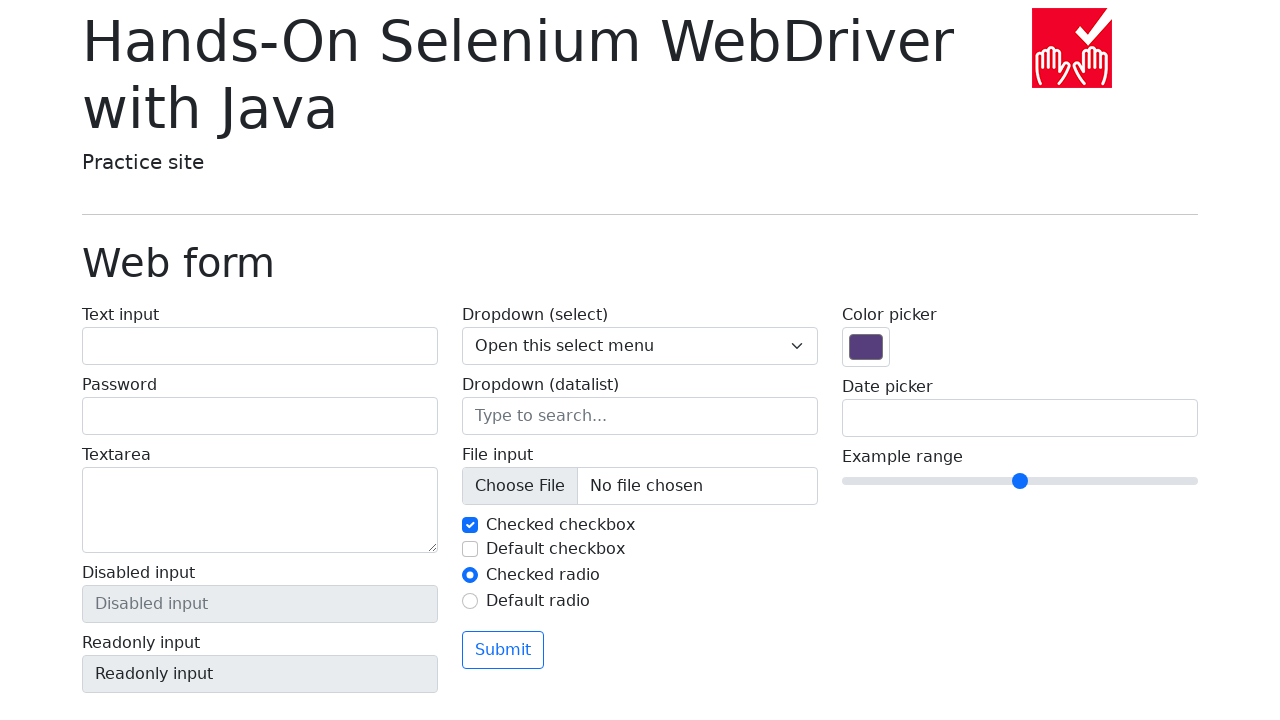

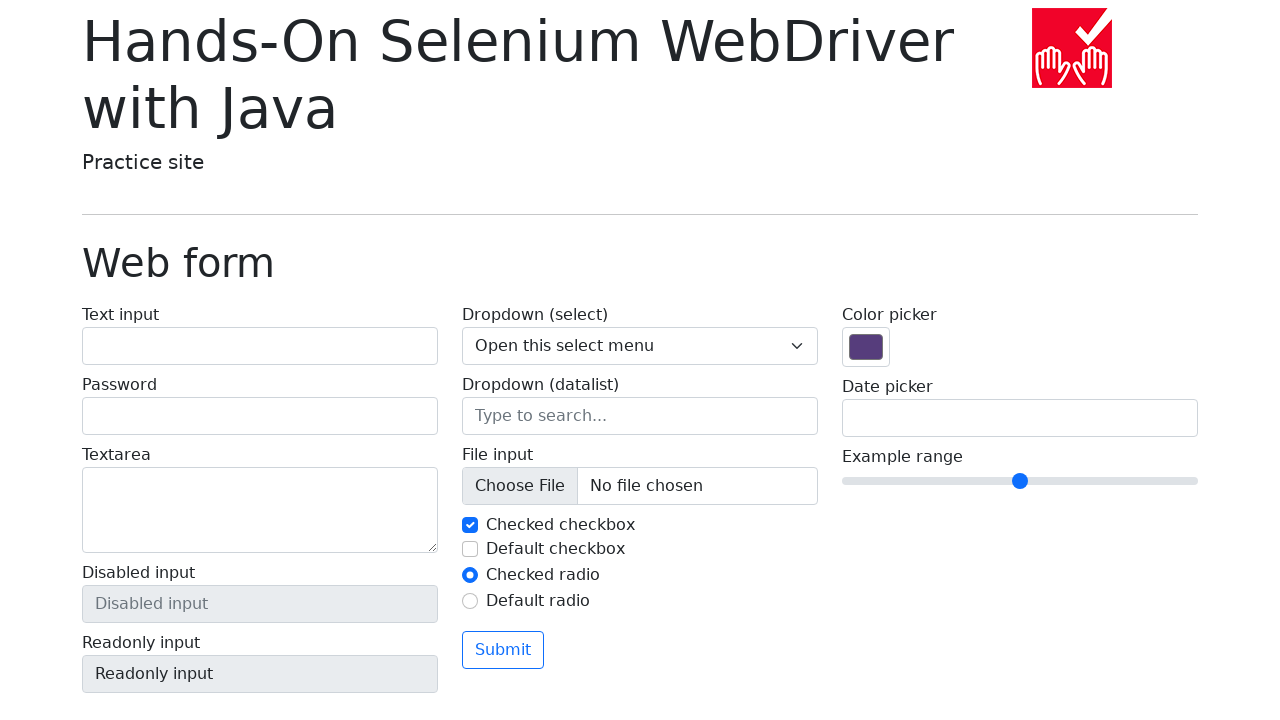